Tests the passenger selection functionality on a flight booking practice site by clicking to increment adult passenger count multiple times and verifying the final count displayed.

Starting URL: https://rahulshettyacademy.com/dropdownsPractise/

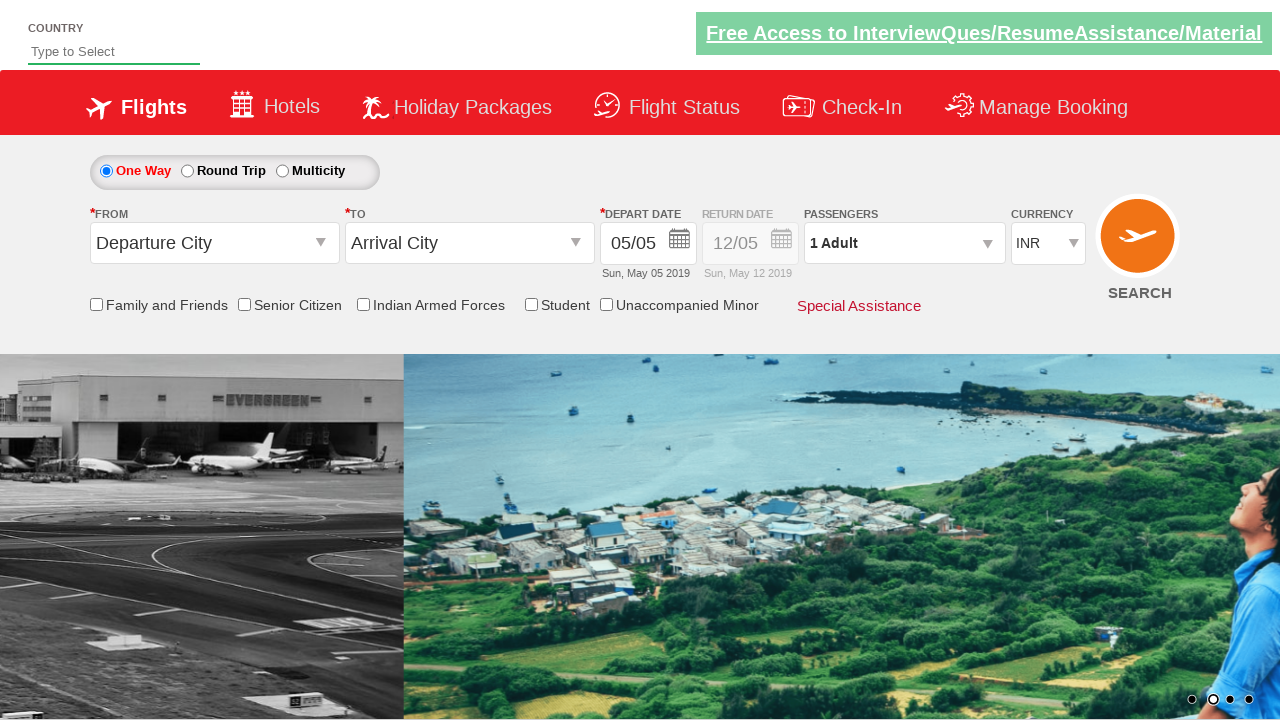

Located Senior Citizen Discount checkbox
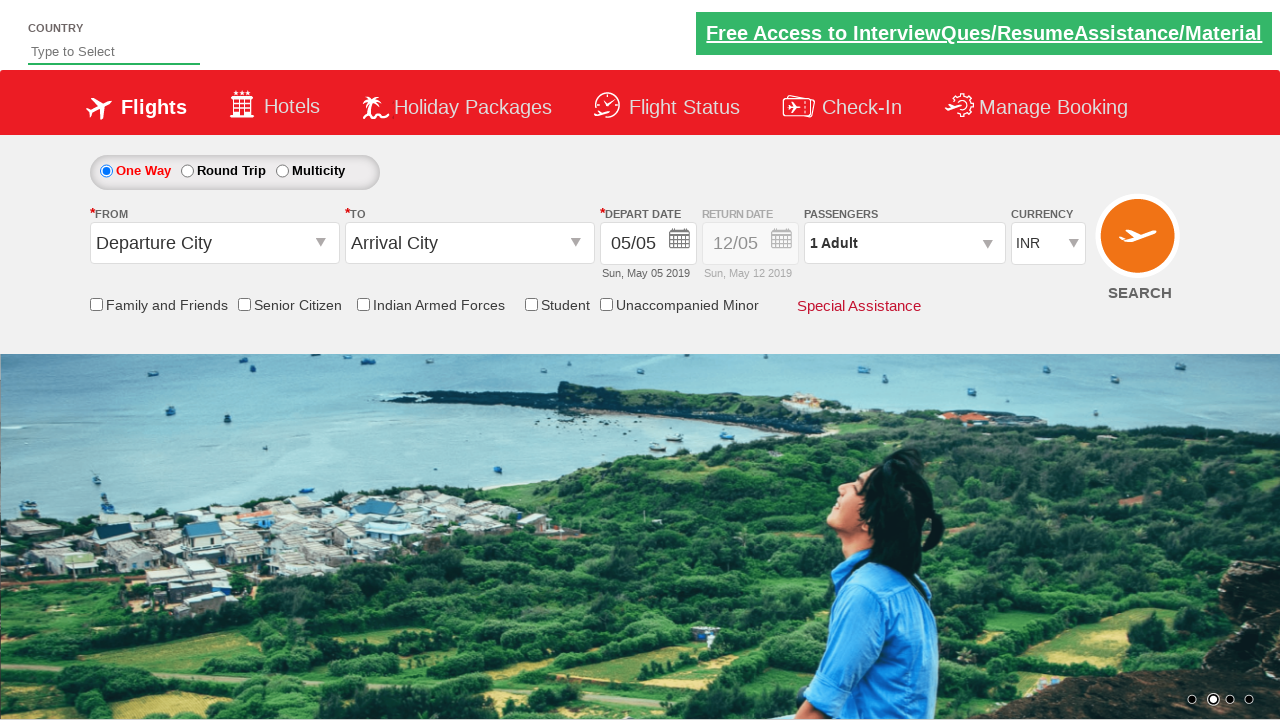

Verified Senior Citizen checkbox is not selected initially
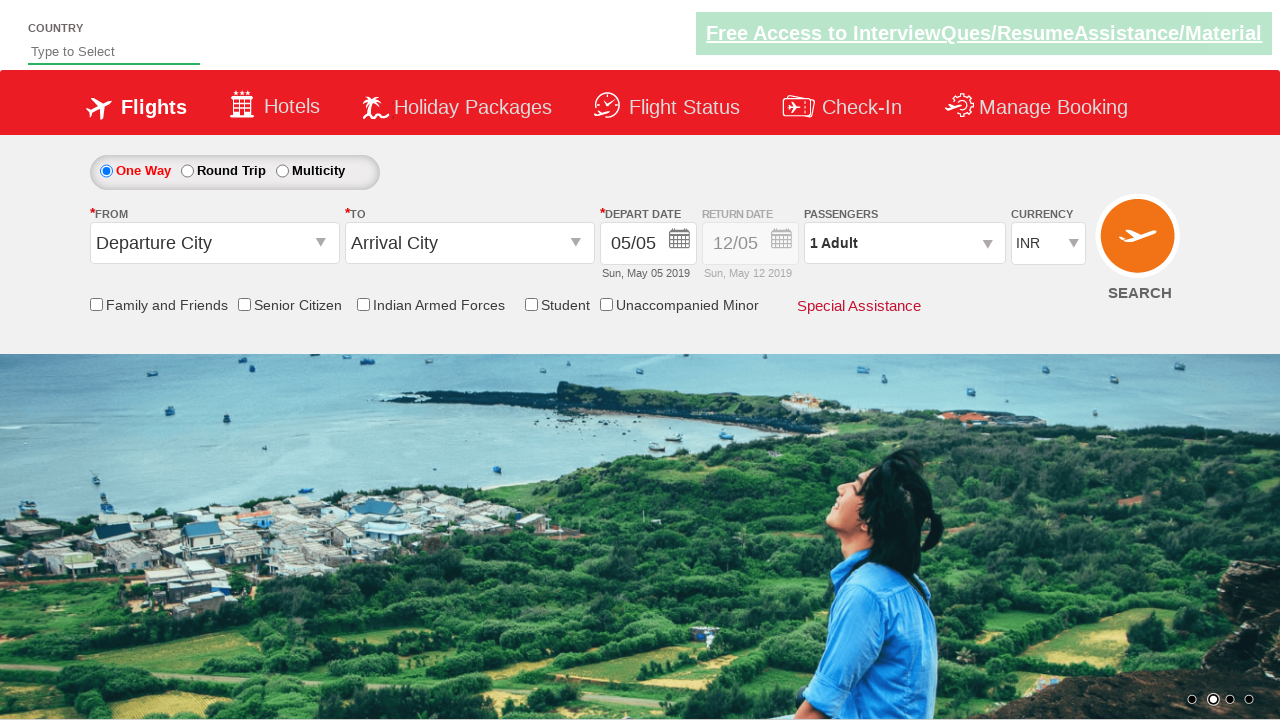

Clicked on passenger info dropdown to open it at (904, 243) on div[id='divpaxinfo']
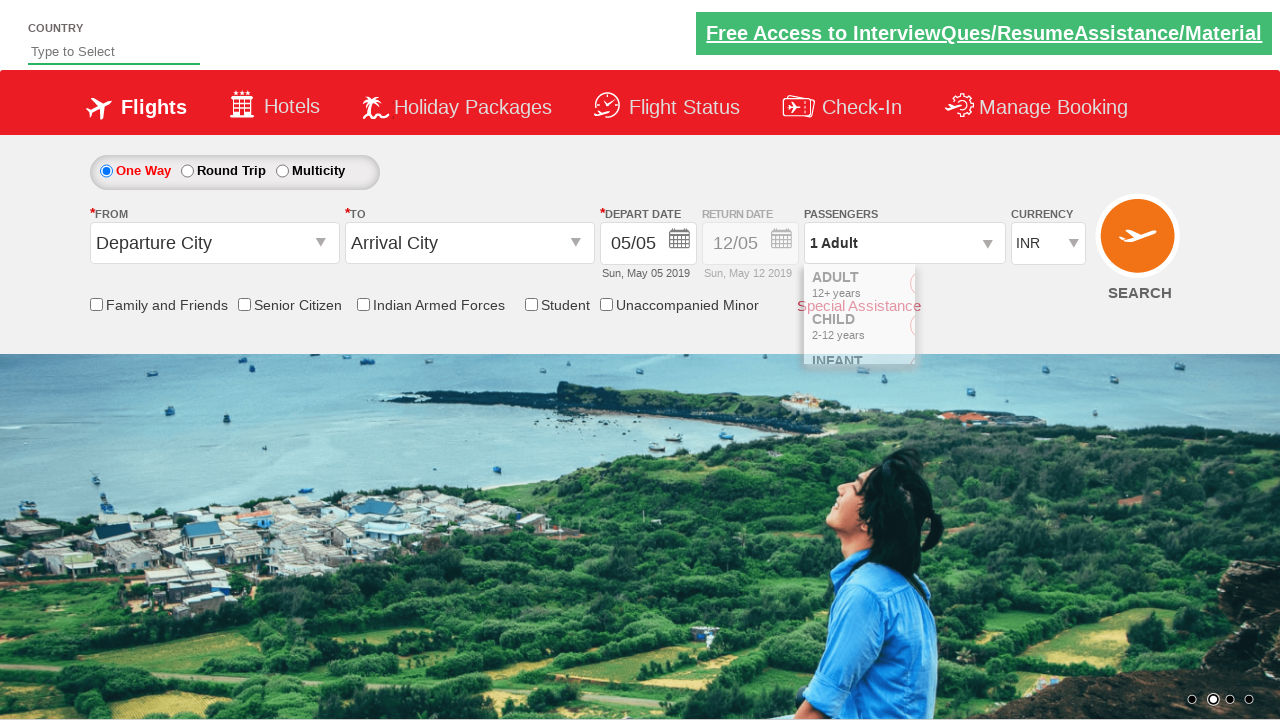

Waited for dropdown to open
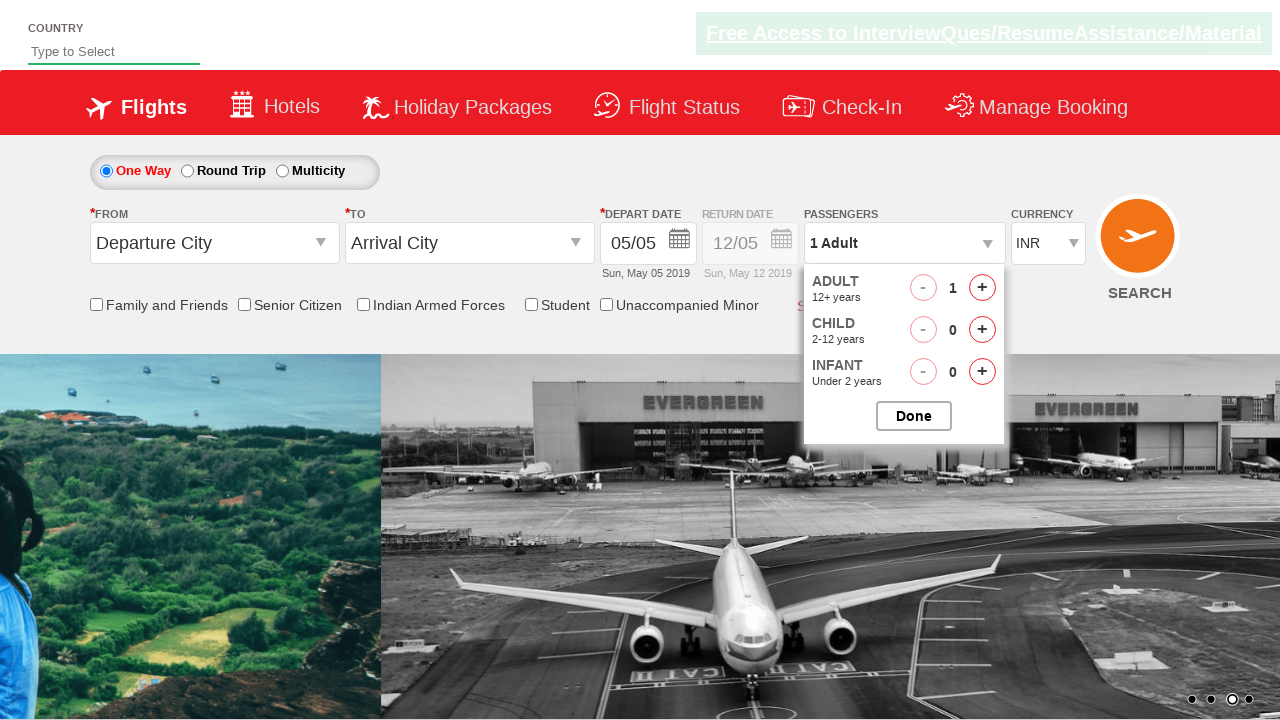

Clicked to increment adult passenger count at (982, 288) on span[id='hrefIncAdt']
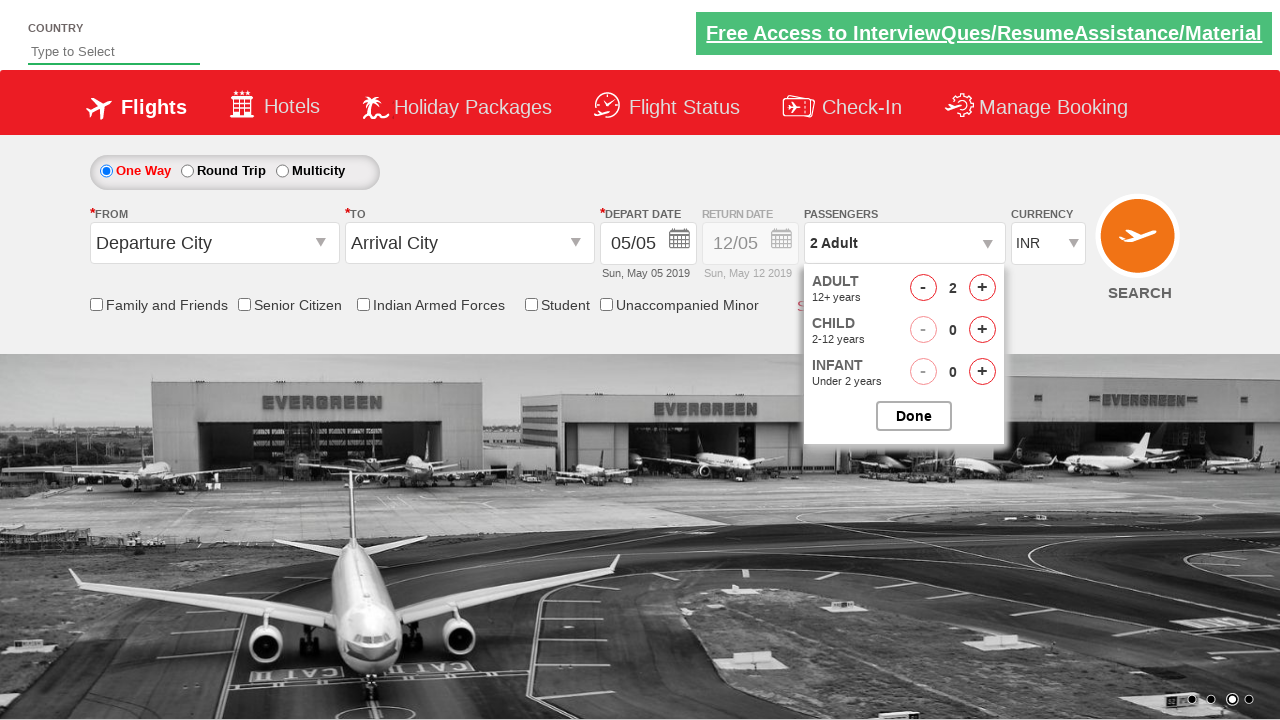

Clicked to increment adult passenger count at (982, 288) on span[id='hrefIncAdt']
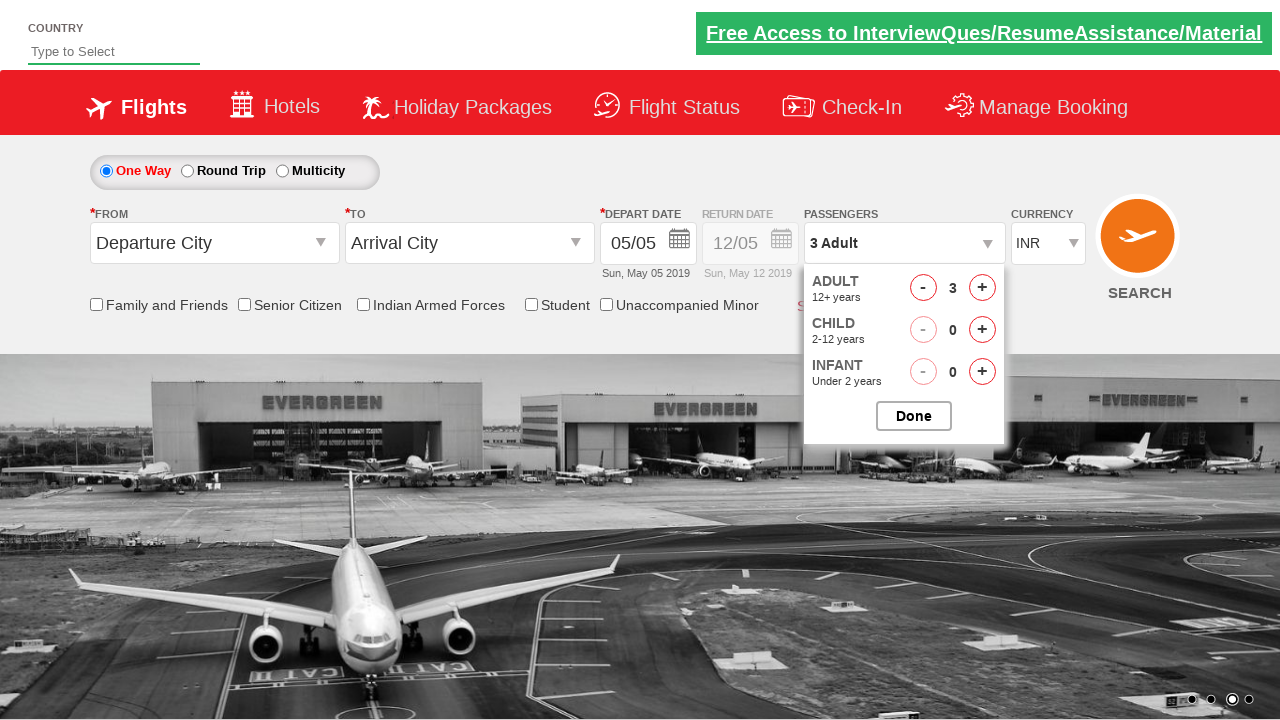

Clicked to increment adult passenger count at (982, 288) on span[id='hrefIncAdt']
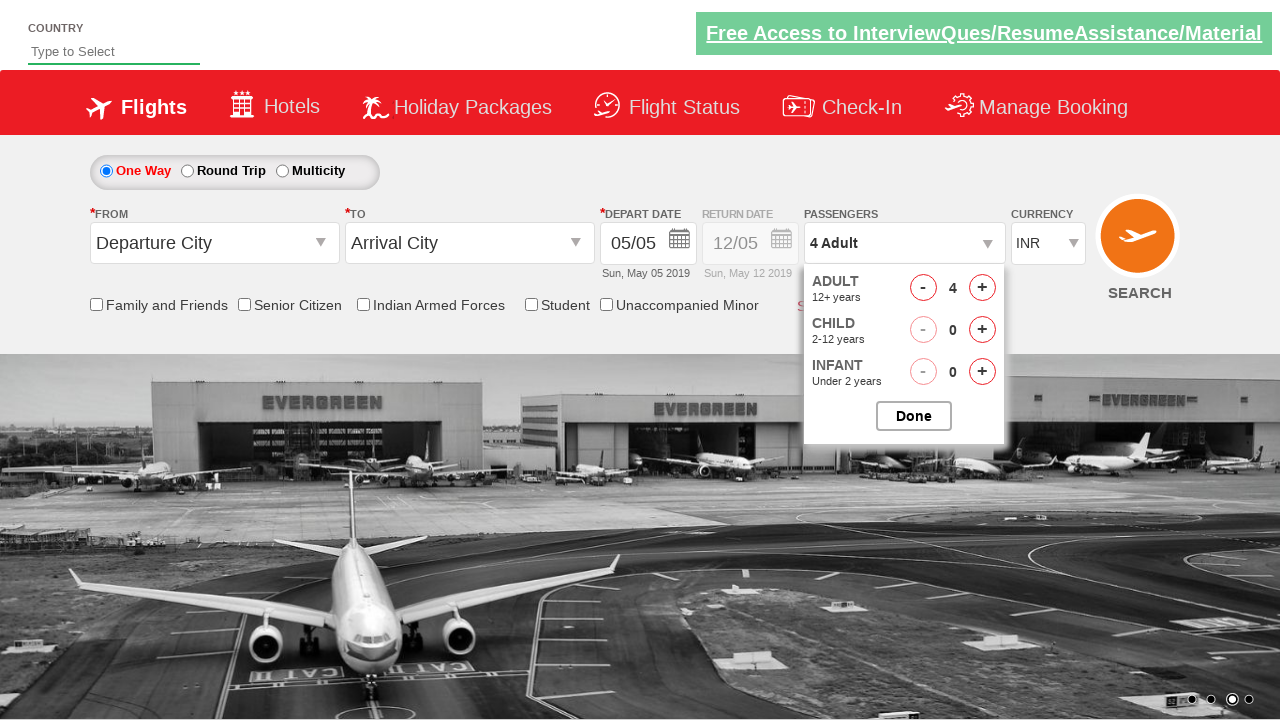

Clicked to increment adult passenger count at (982, 288) on span[id='hrefIncAdt']
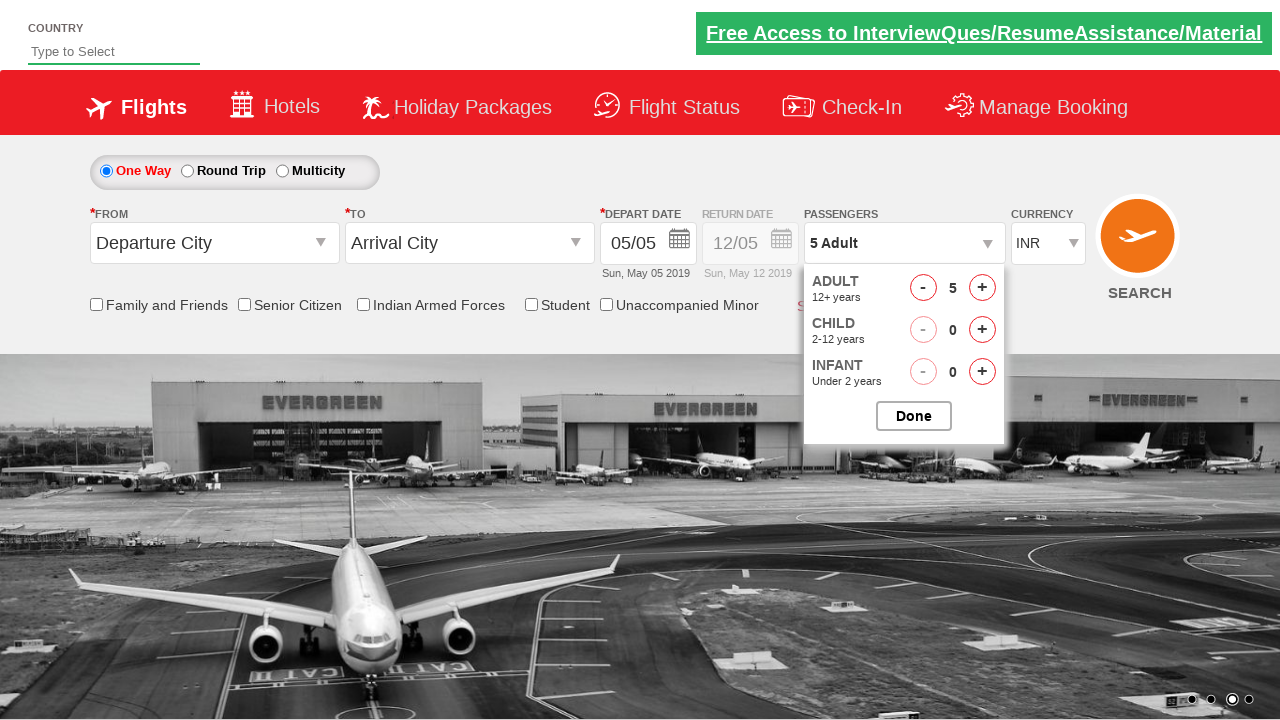

Clicked to increment adult passenger count at (982, 288) on span[id='hrefIncAdt']
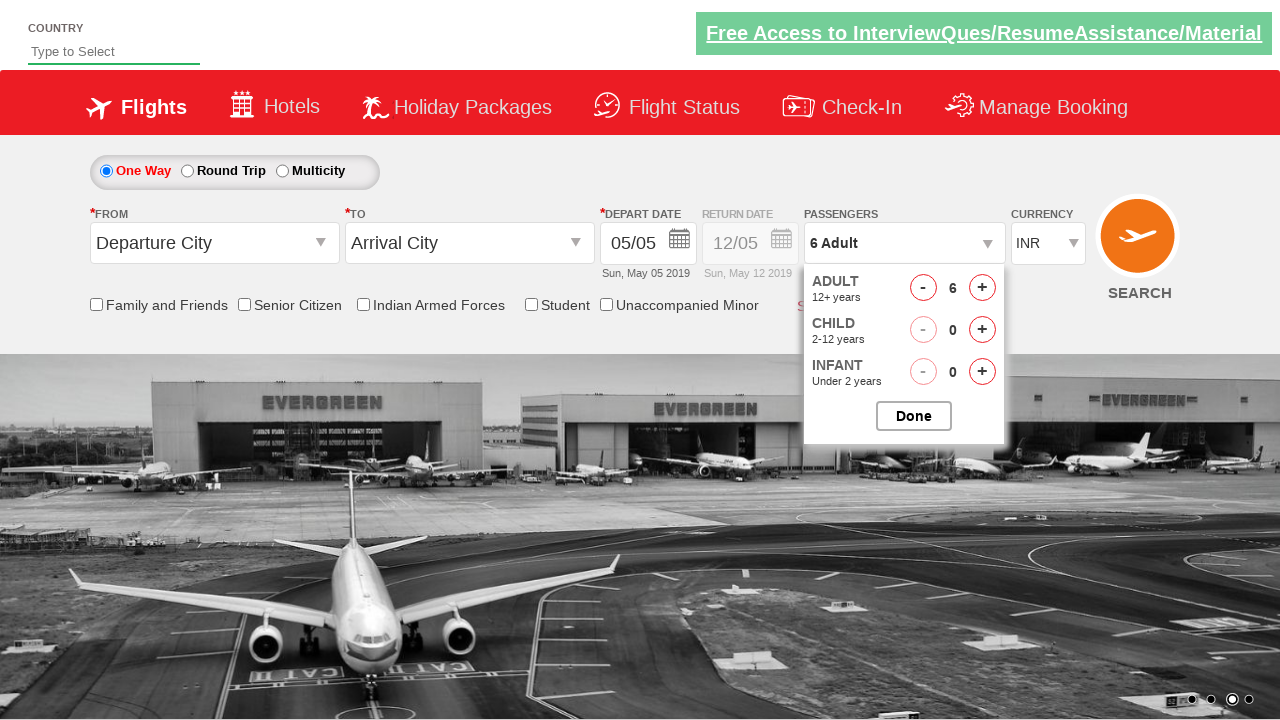

Clicked to increment adult passenger count at (982, 288) on span[id='hrefIncAdt']
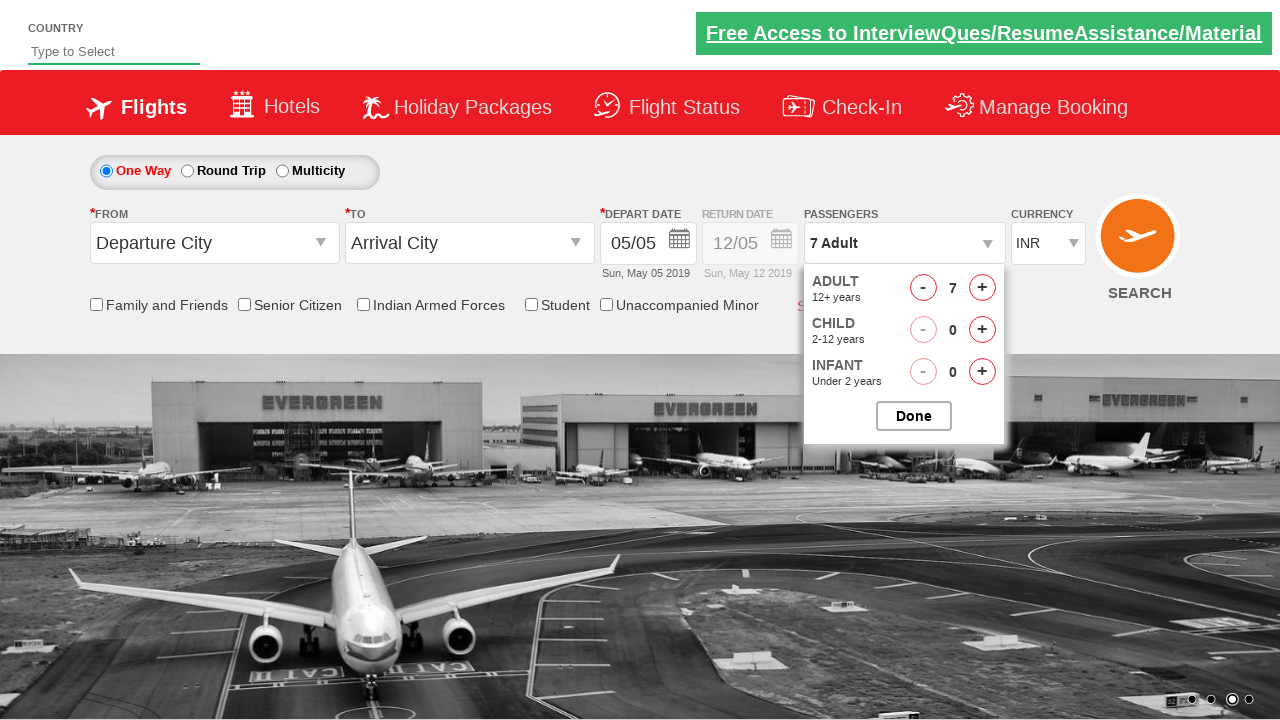

Clicked to increment adult passenger count at (982, 288) on span[id='hrefIncAdt']
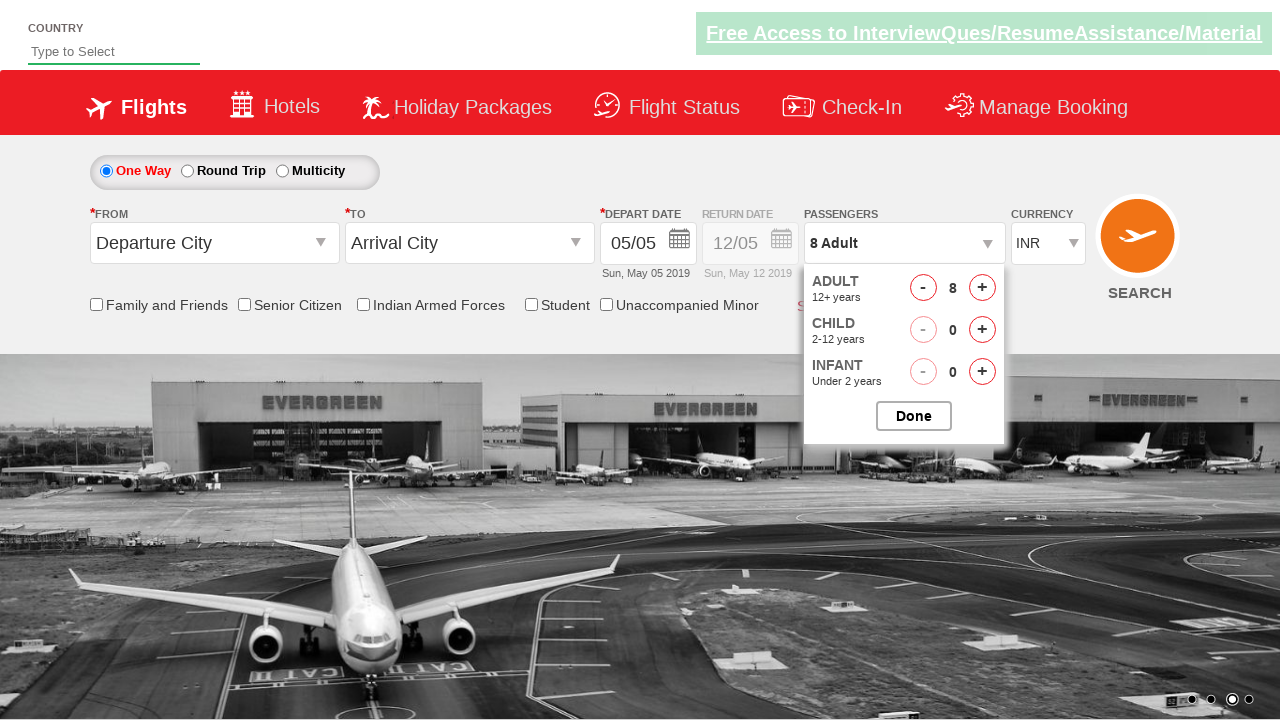

Clicked to increment adult passenger count at (982, 288) on span[id='hrefIncAdt']
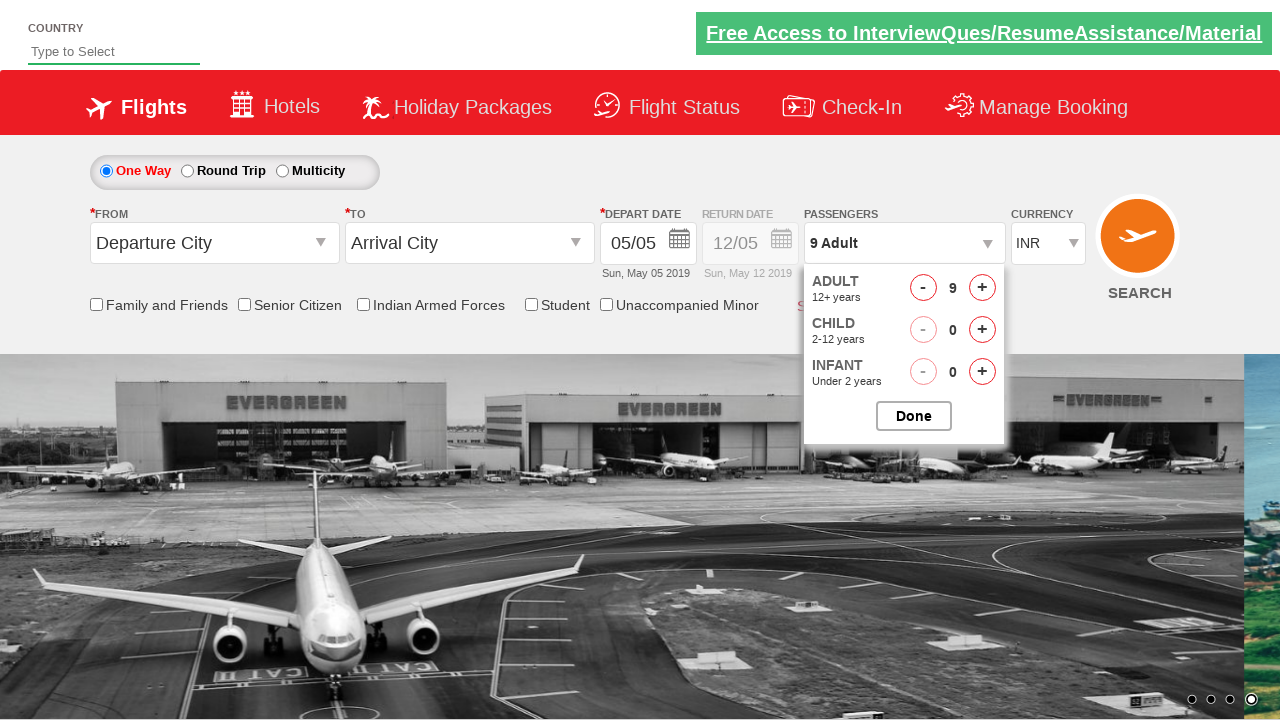

Closed the passenger options dropdown at (914, 416) on input[id='btnclosepaxoption']
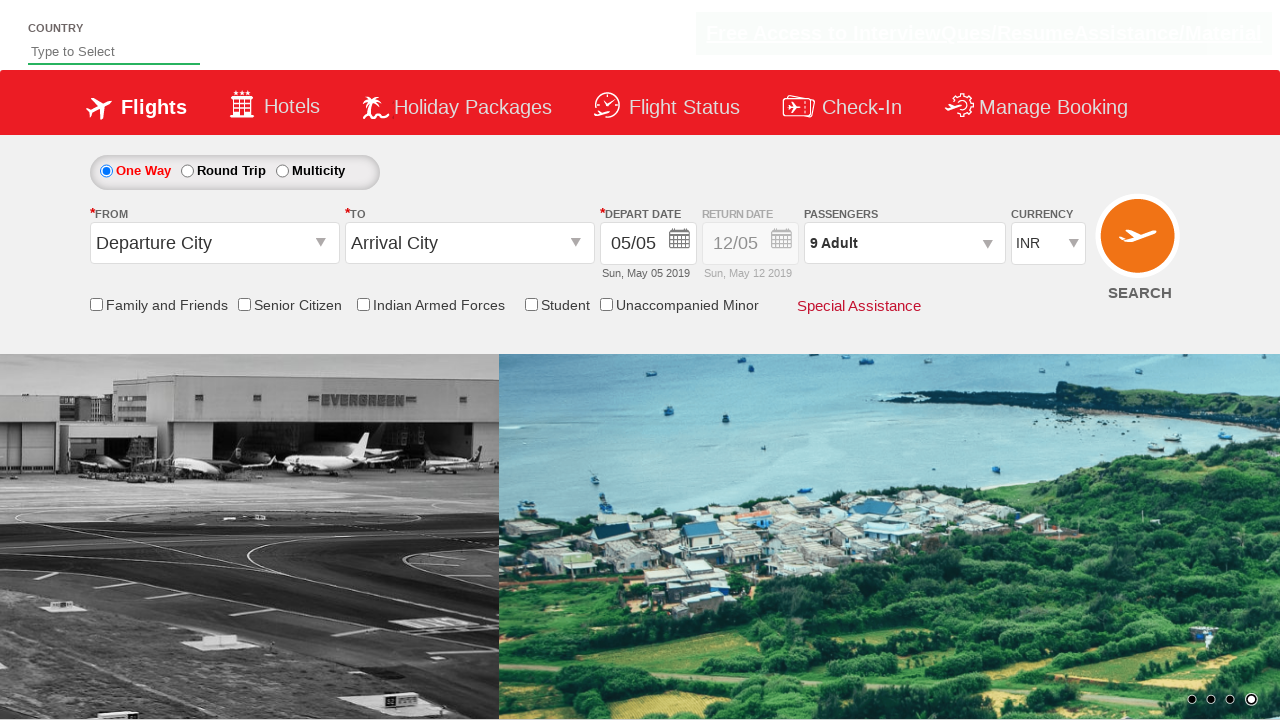

Retrieved passenger count text from dropdown
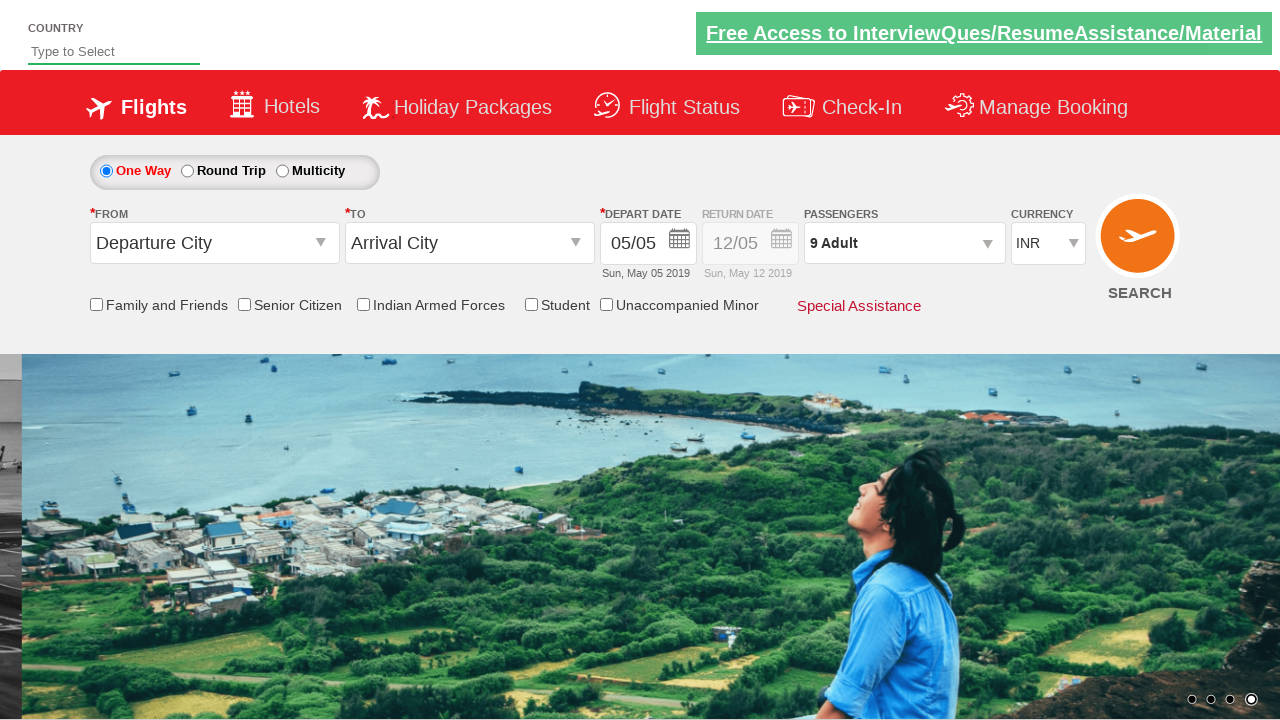

Printed passenger info text: 9 Adult
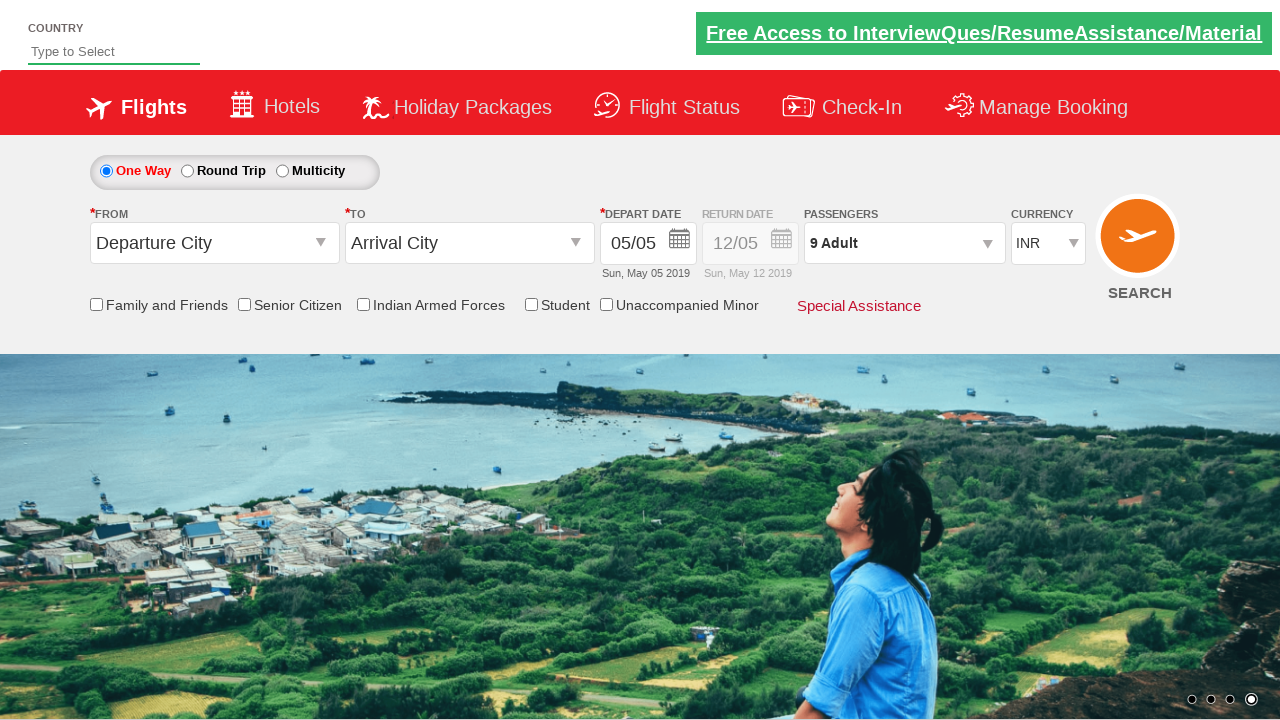

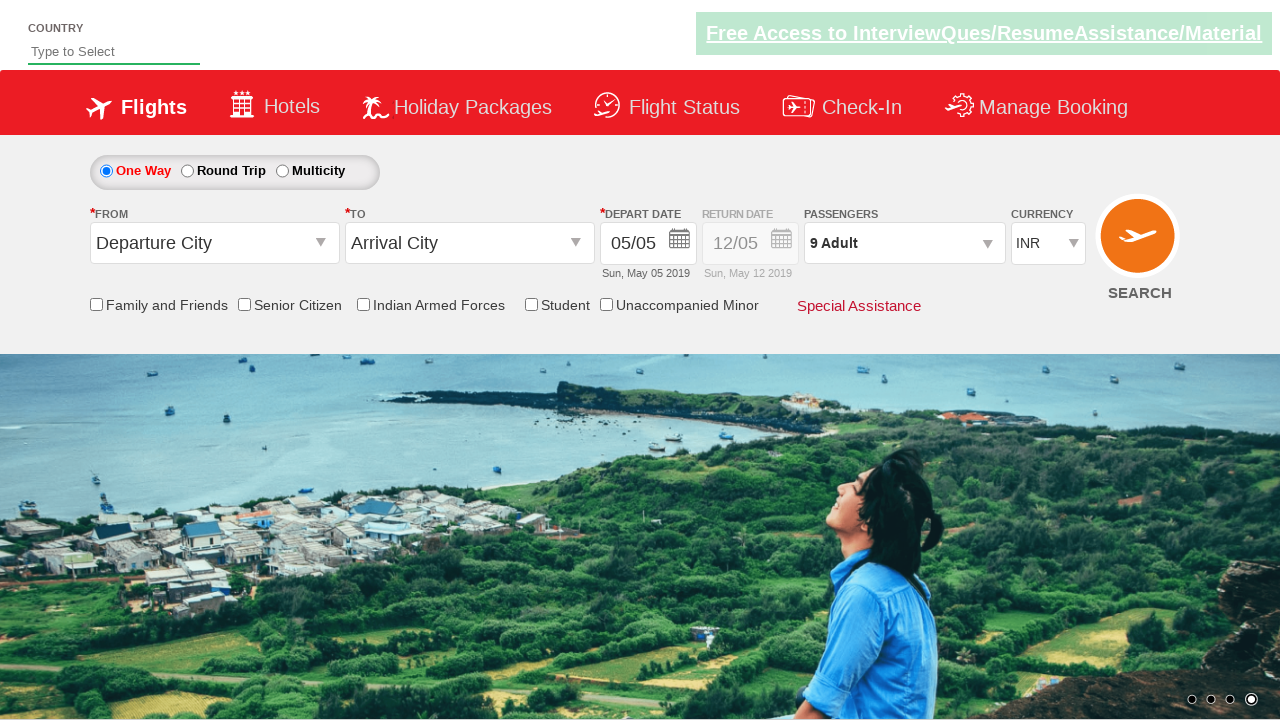